Fills out a web form with personal information including name, job title, education level, years of experience, and date selection

Starting URL: https://formy-project.herokuapp.com/form

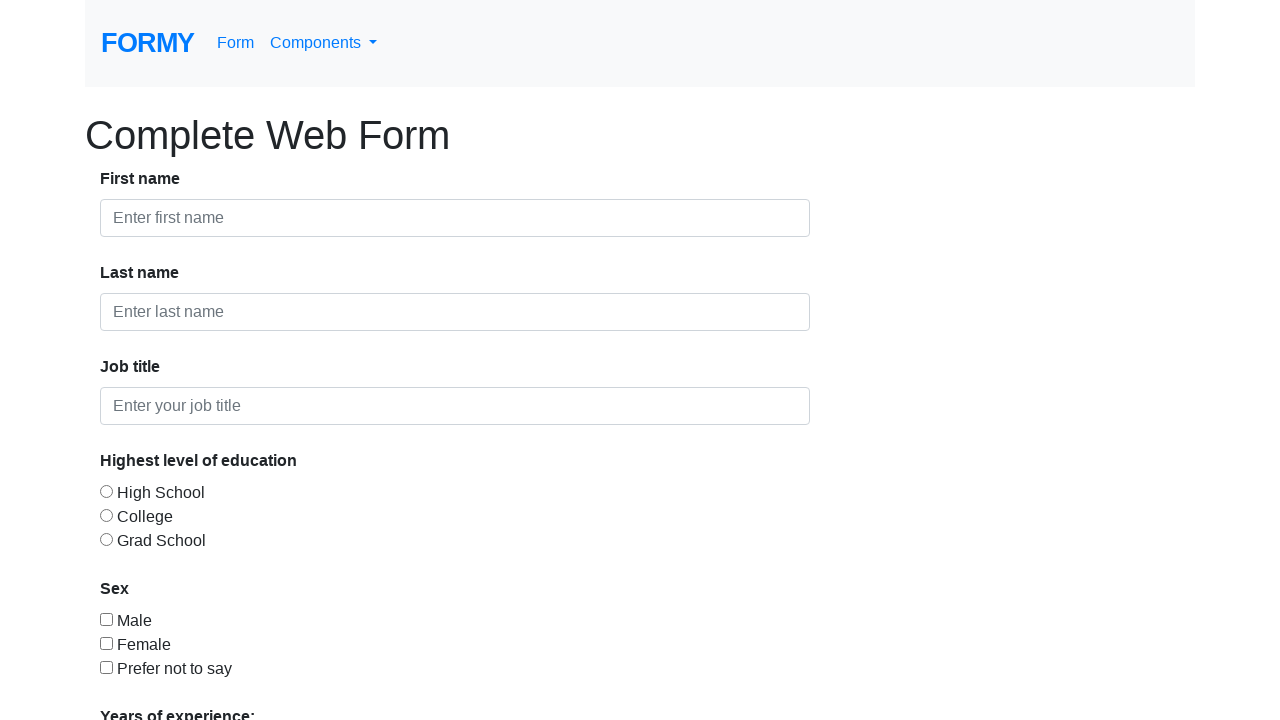

Filled first name field with 'Ursea' on #first-name
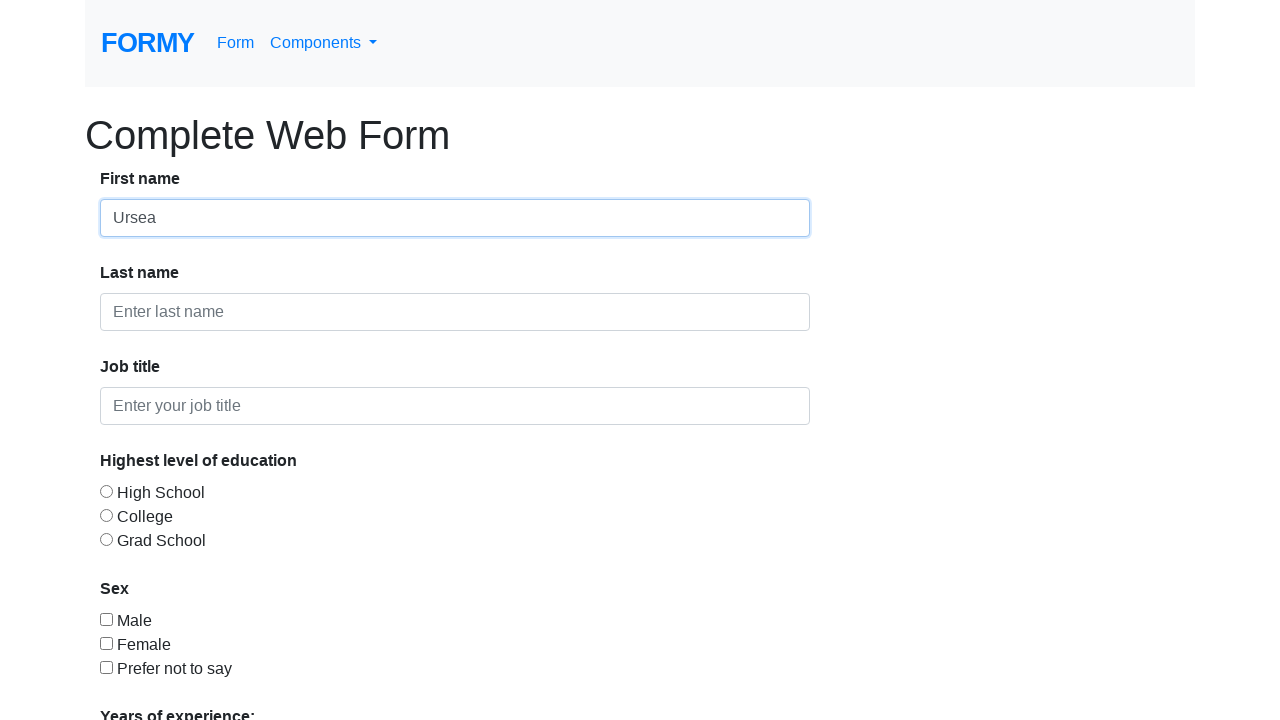

Filled last name field with 'Georgiana' on input[placeholder="Enter last name"]
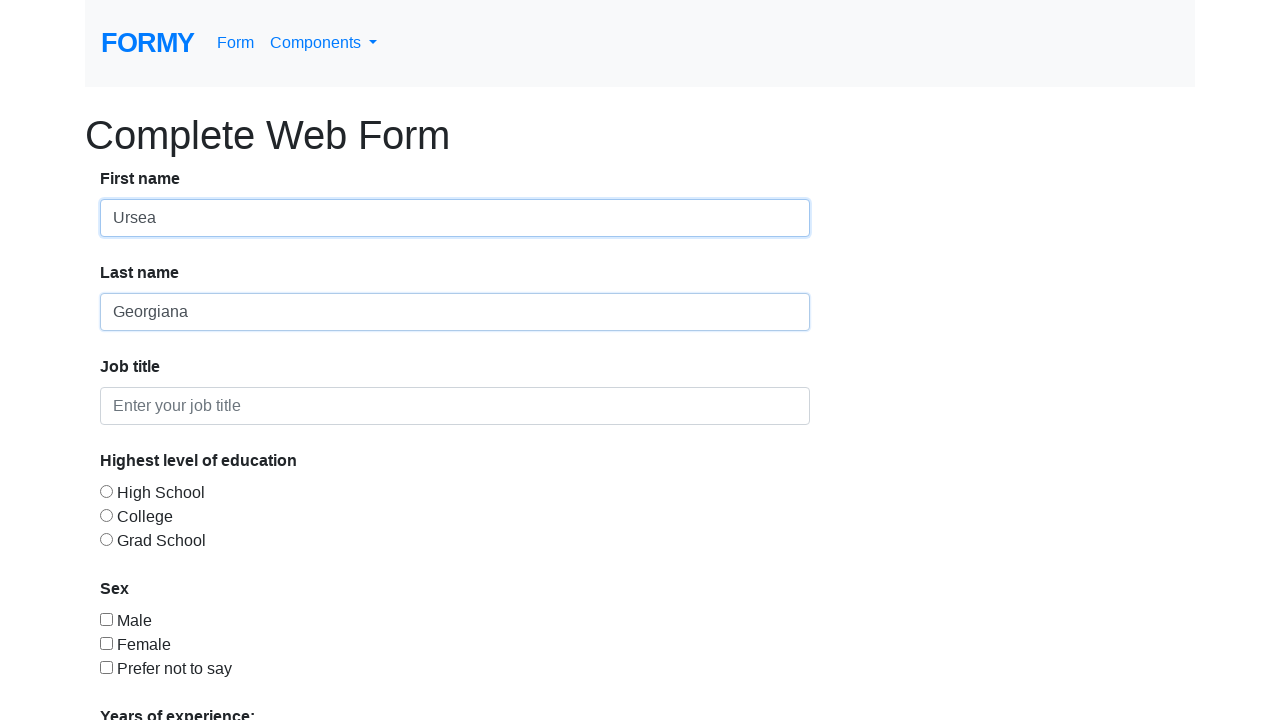

Filled job title field with 'Tester' on //div[3]/input[contains(@type,"text")]
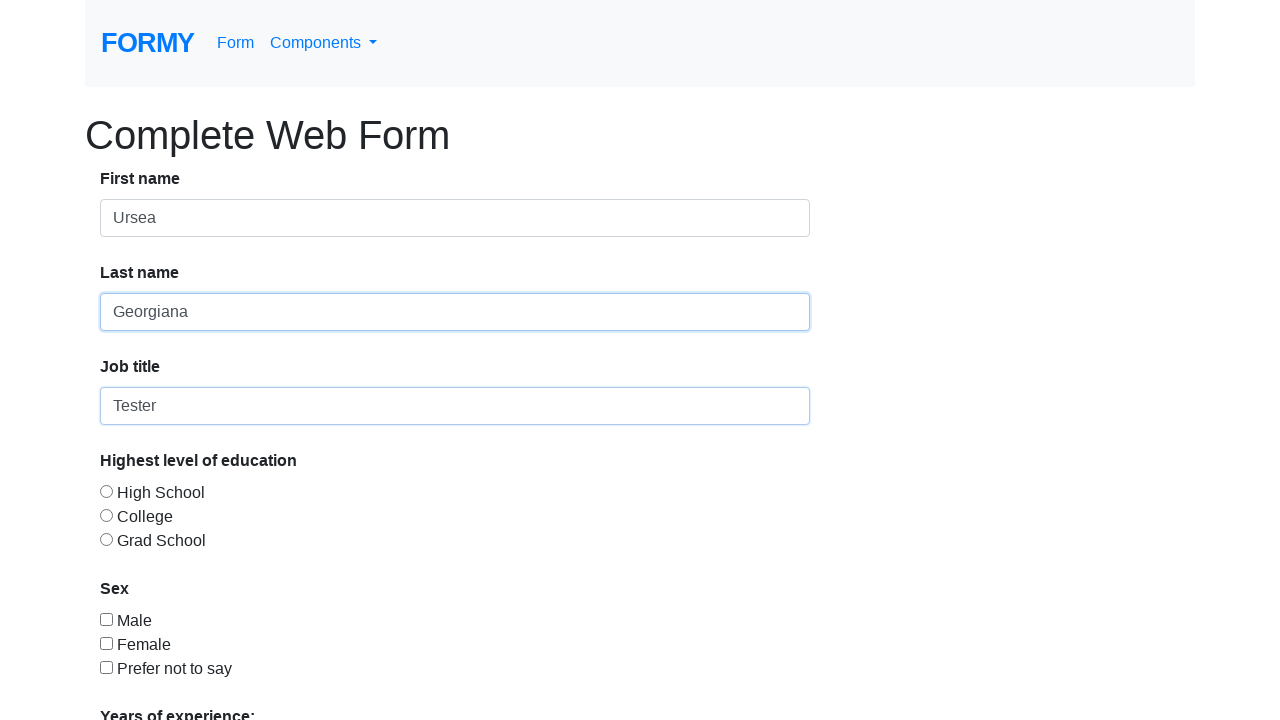

Selected '2' years of experience from dropdown on #select-menu
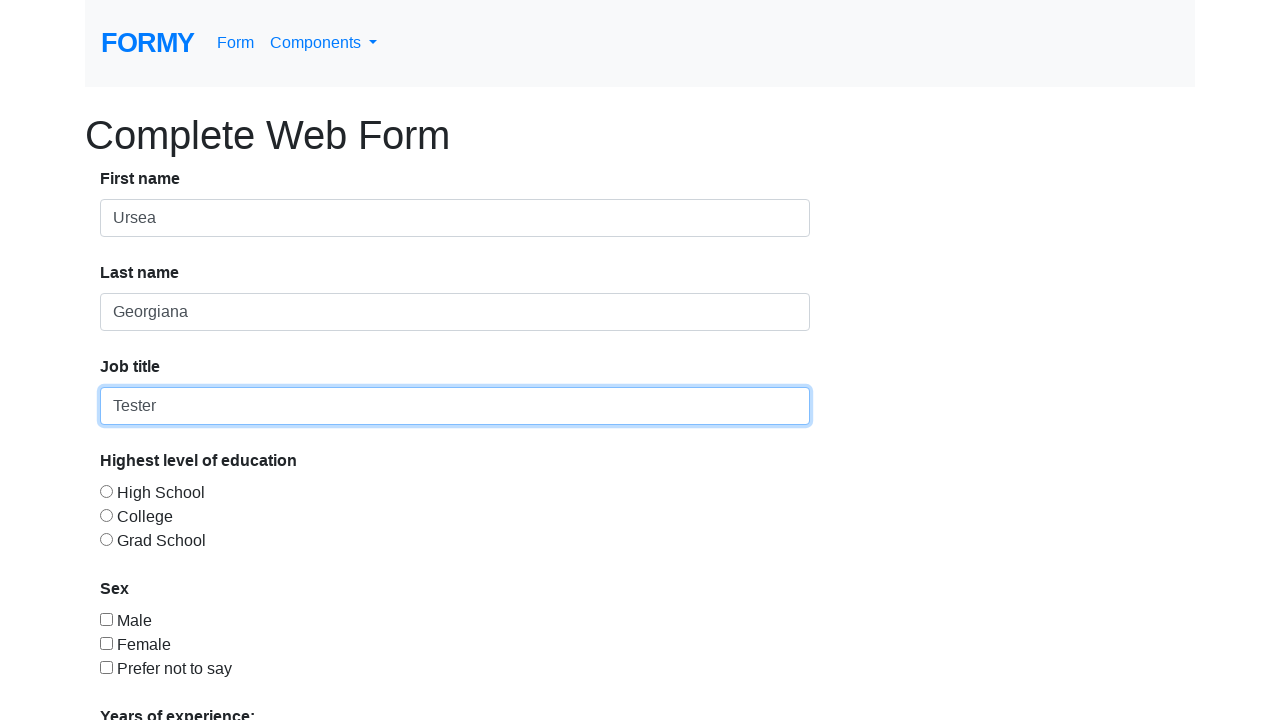

Opened date picker calendar at (270, 613) on #datepicker
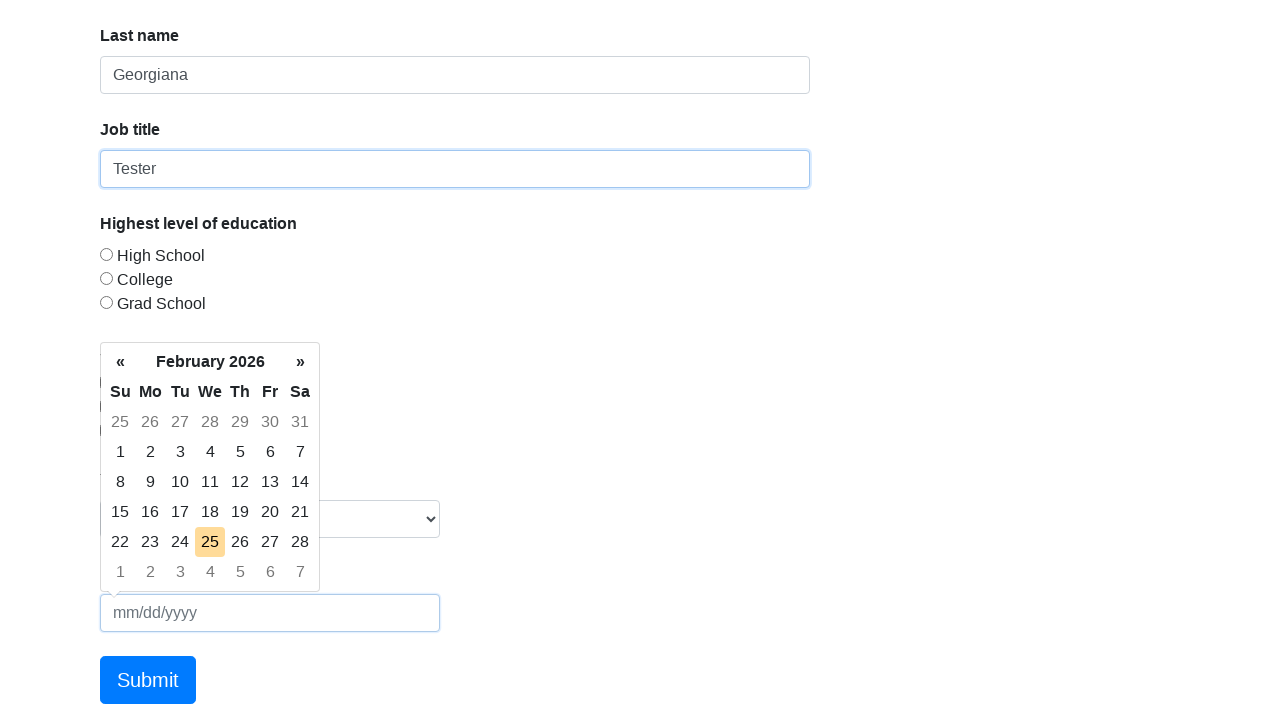

Selected today's date from calendar at (210, 542) on [class="today day"]
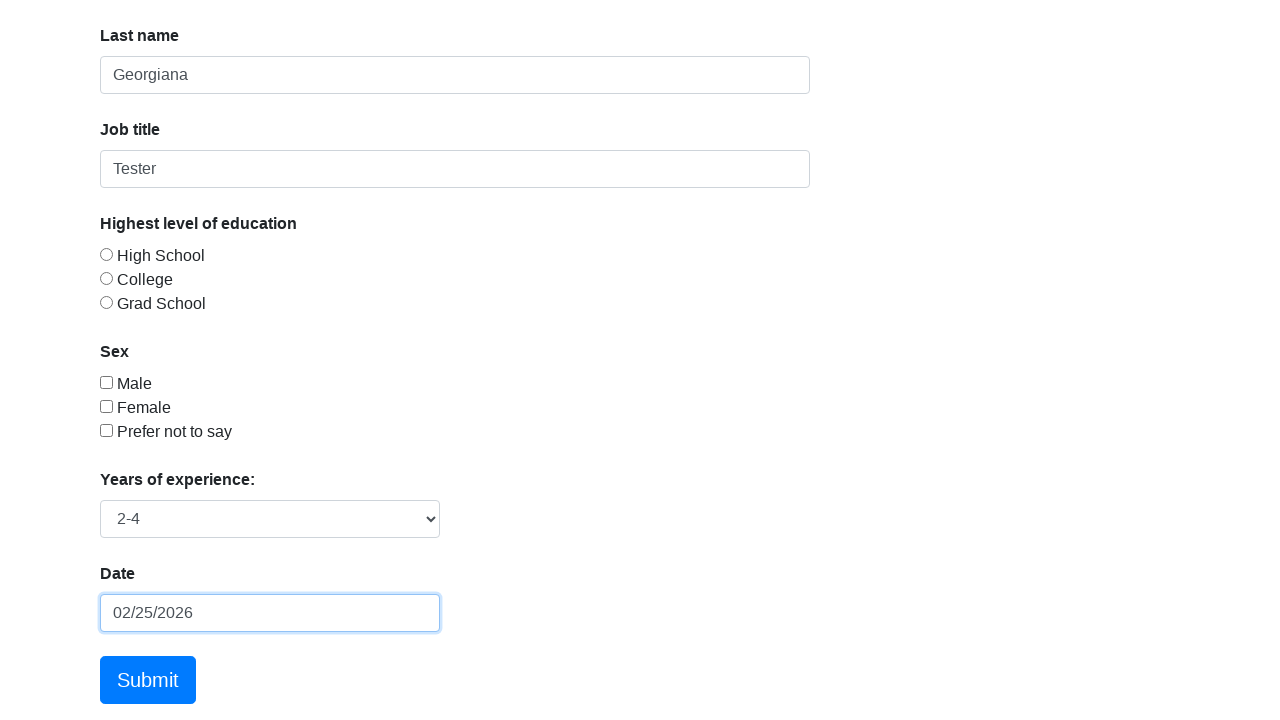

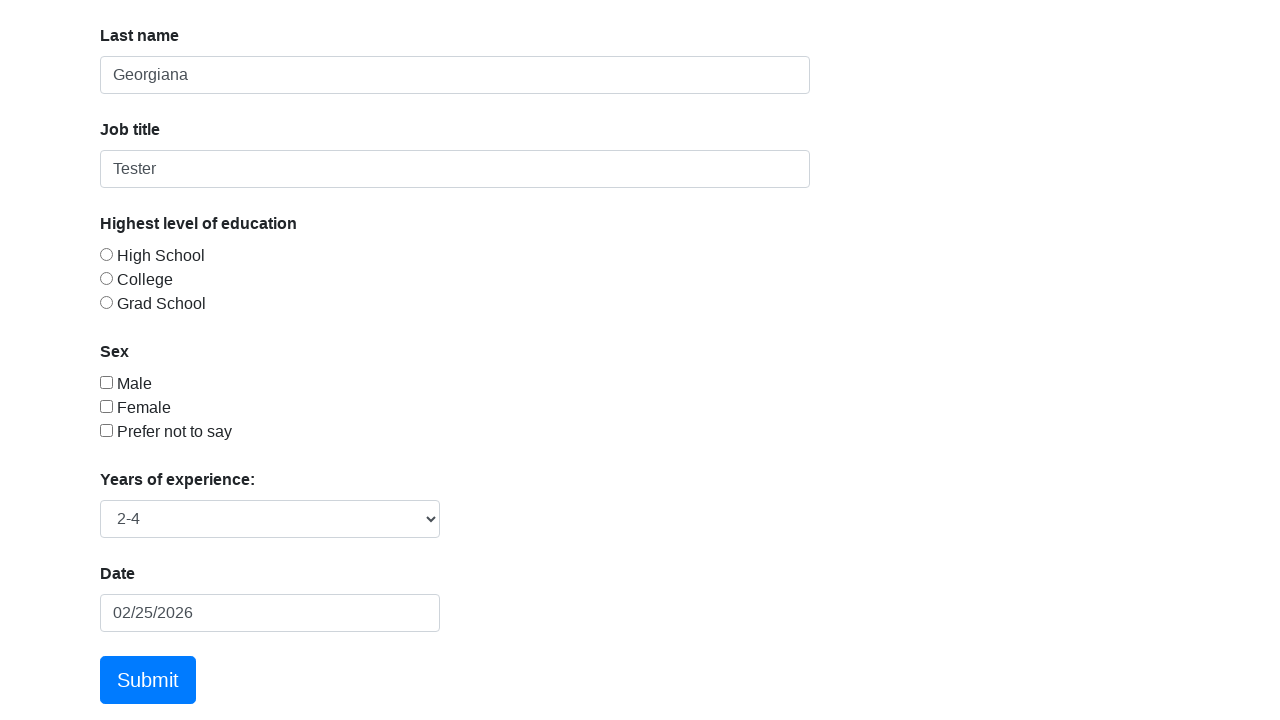